Tests prompt dialog handling by clicking a button that triggers a prompt, entering a name, and verifying the personalized greeting message

Starting URL: https://testautomationpractice.blogspot.com/

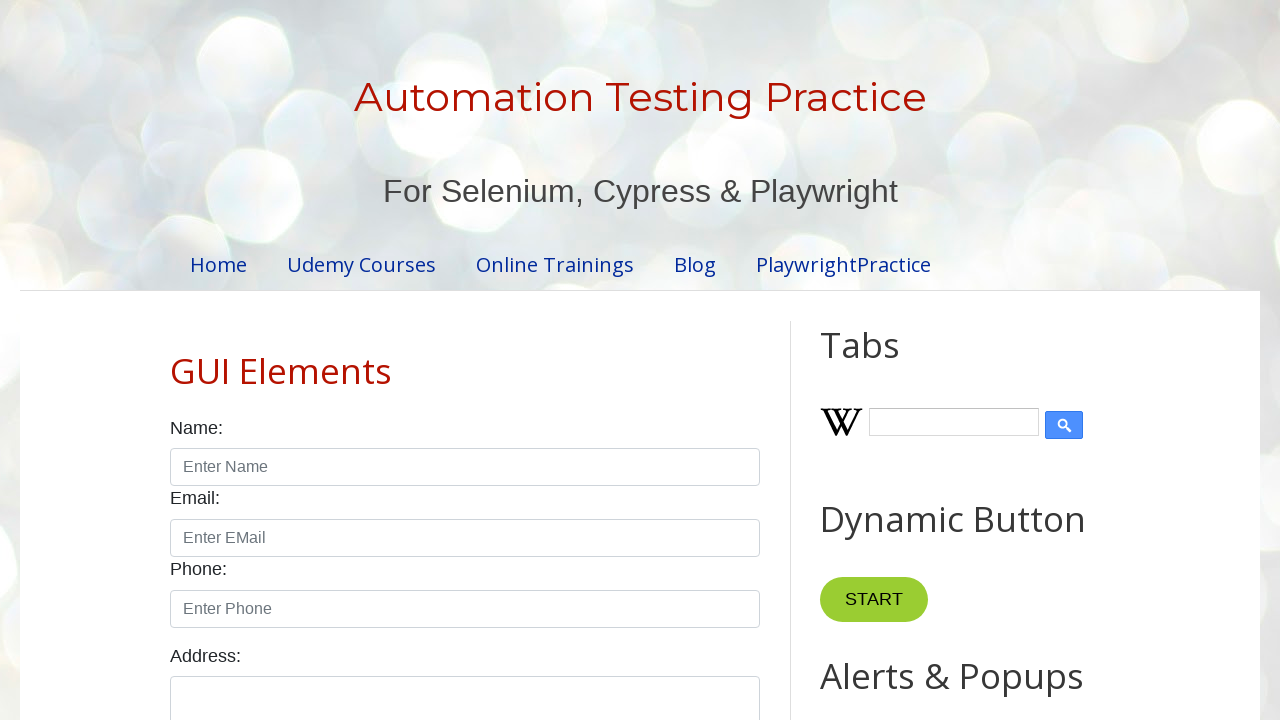

Set up dialog handler to accept prompt dialog with name 'john'
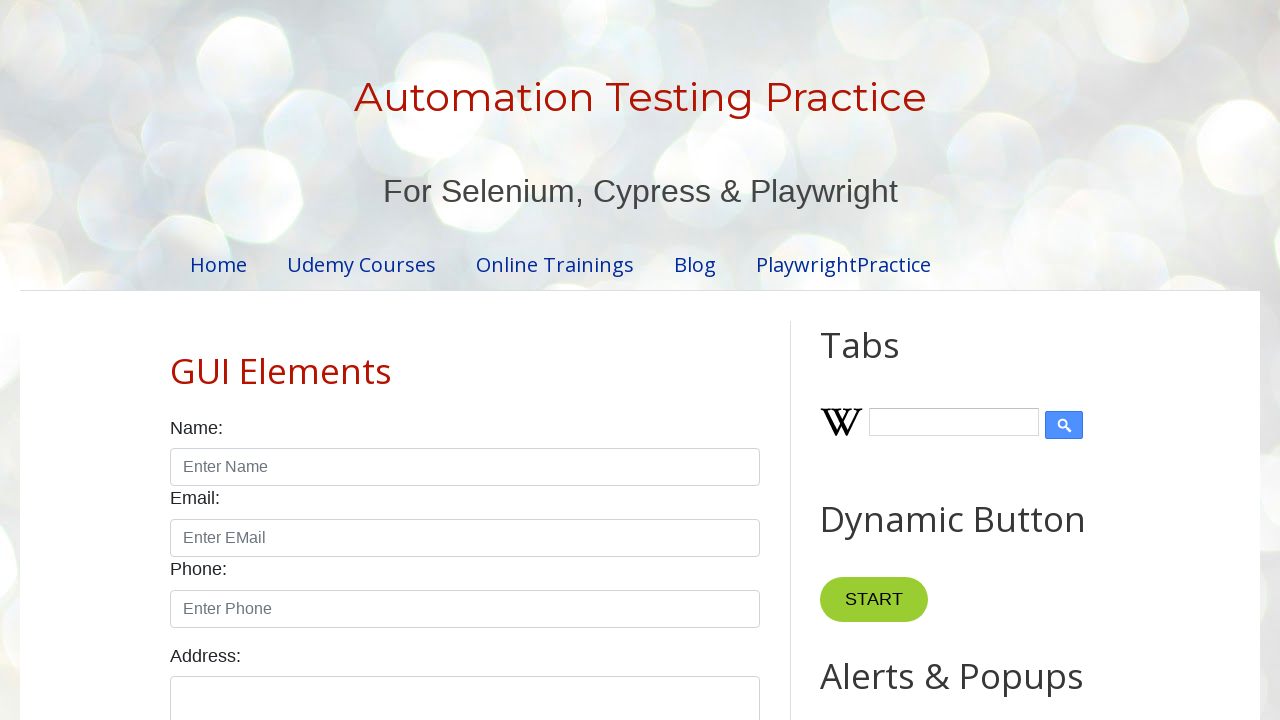

Clicked Prompt Alert button to trigger dialog at (890, 360) on xpath=//button[normalize-space()='Prompt Alert']
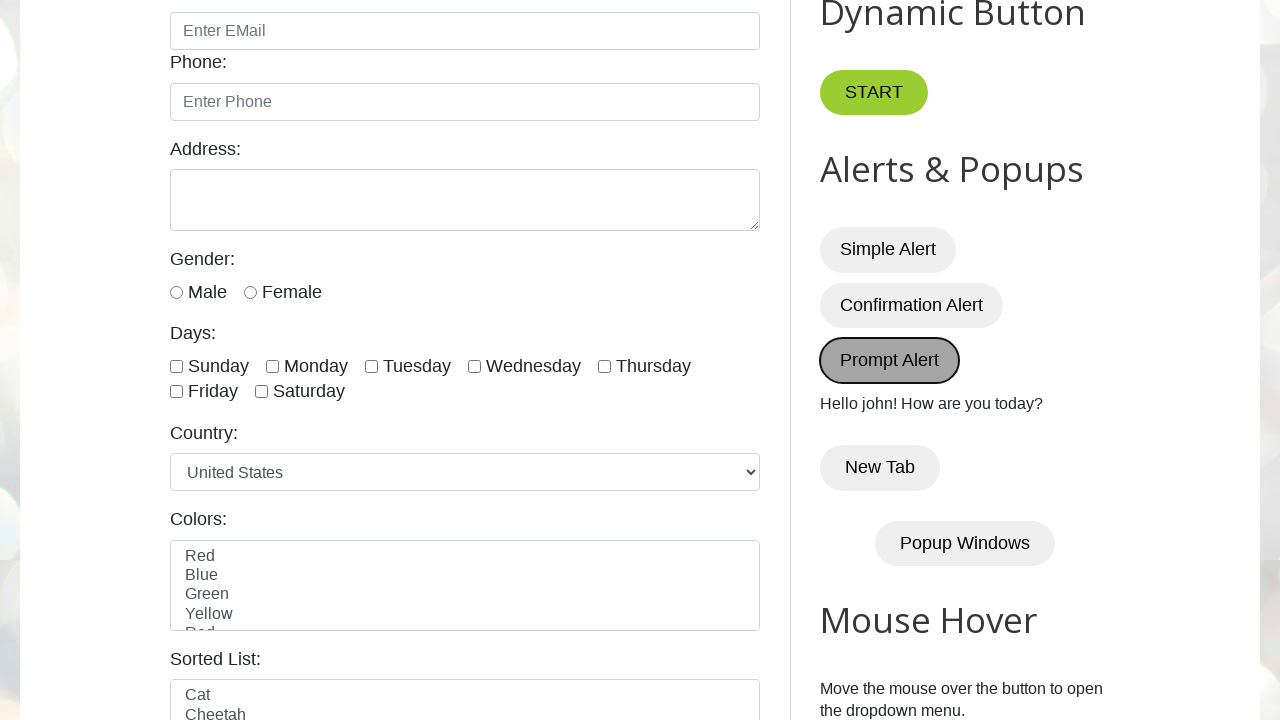

Verified personalized greeting message contains 'Hello john! How are you today?'
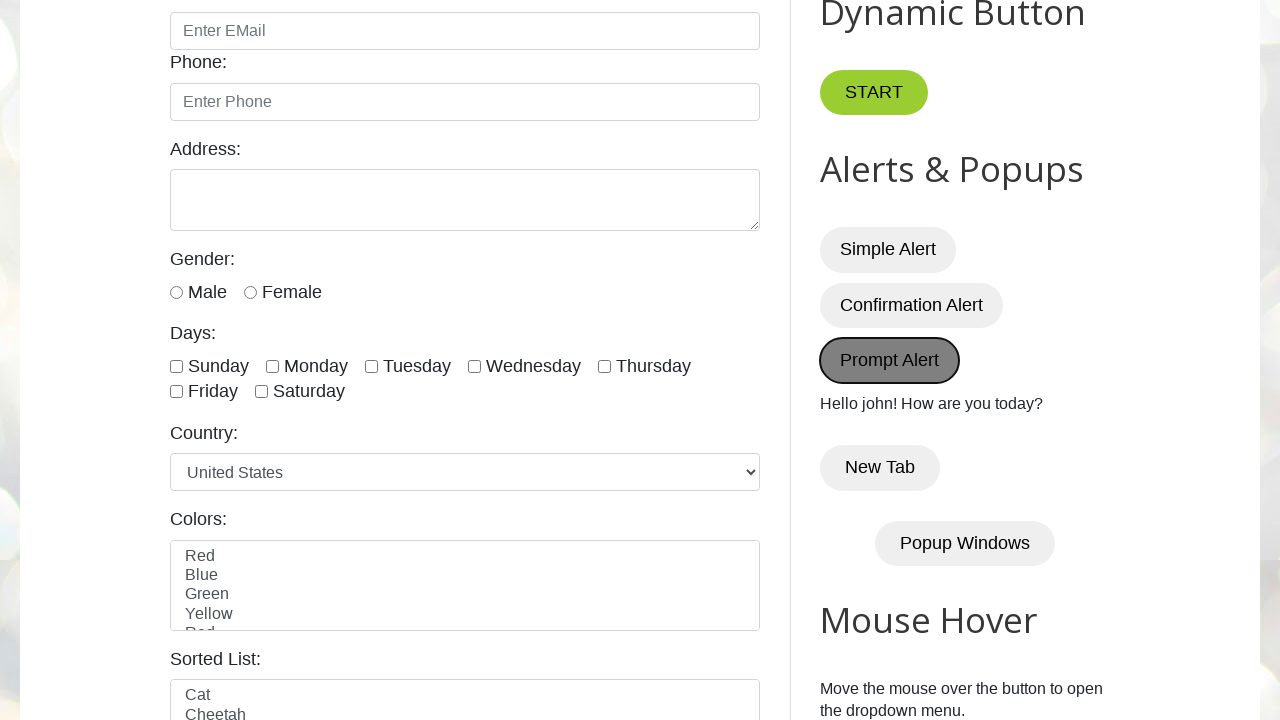

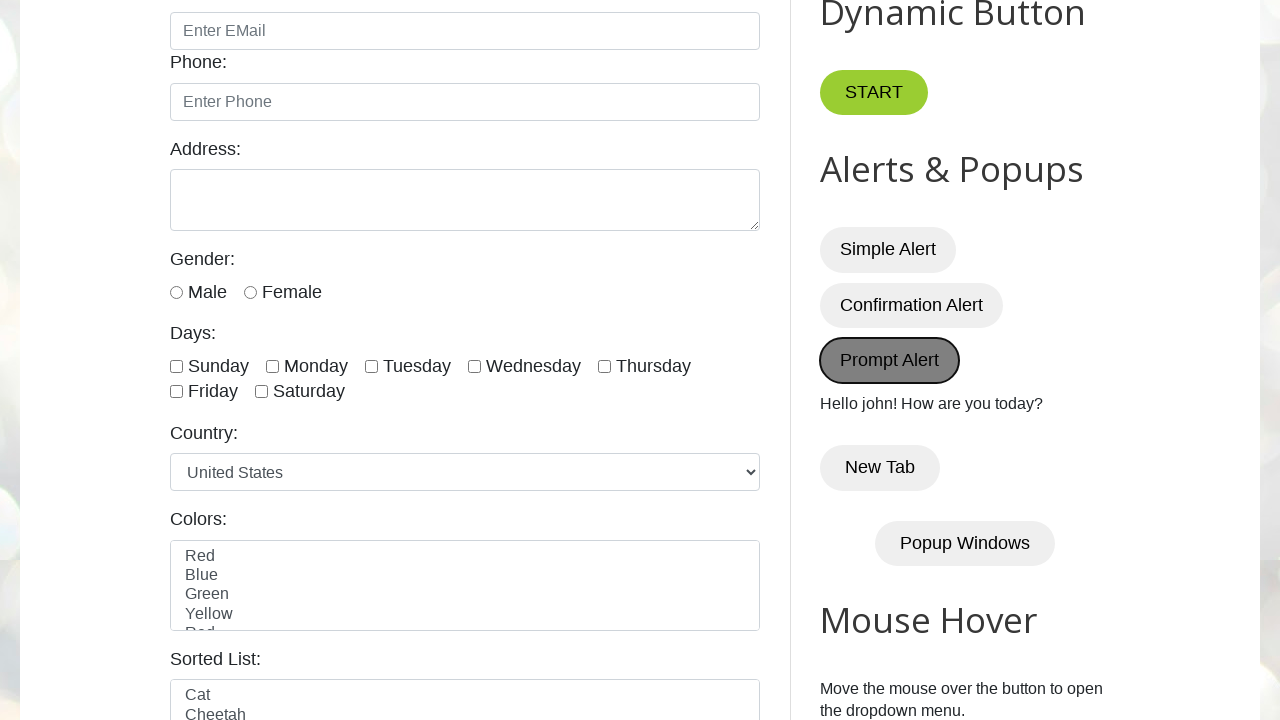